Tests hover-over functionality on a flip-box element, then clicks a button that appears after hovering to navigate to a flight booking application.

Starting URL: https://grotechminds.com/automate-me/

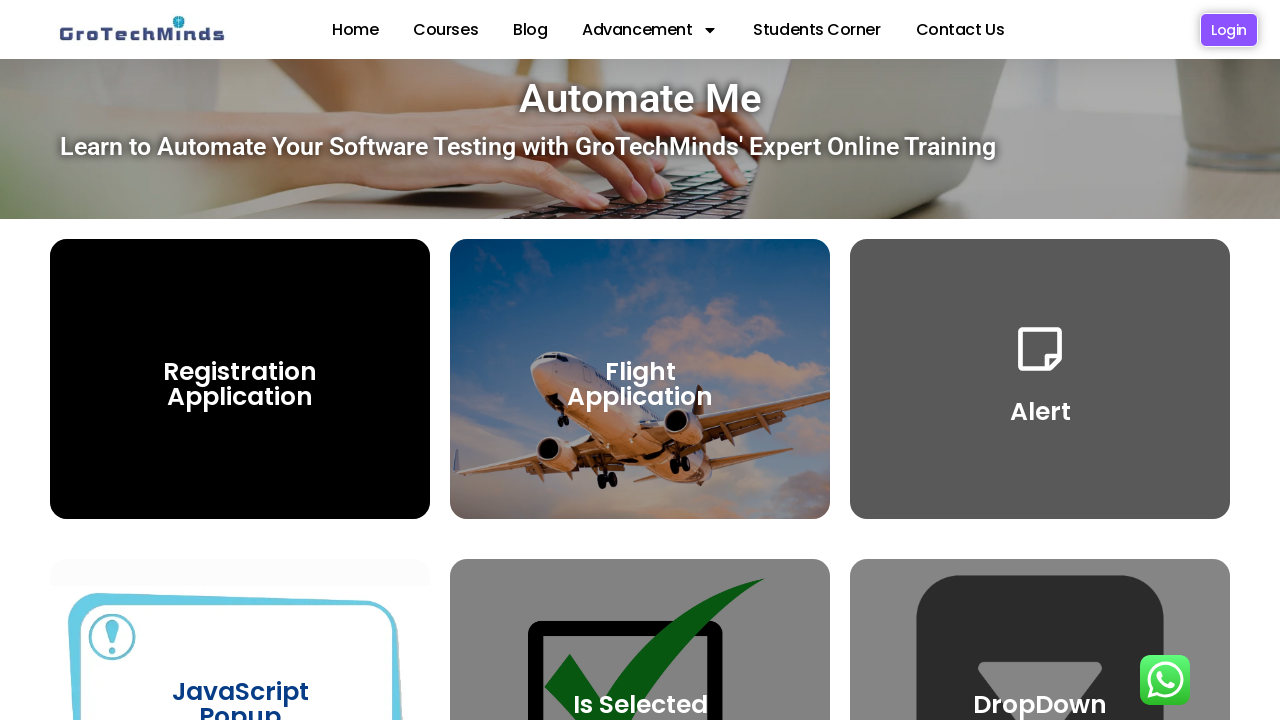

Hovered over the third flip-box element to reveal hidden content at (640, 384) on (//h3[@class='elementor-flip-box__layer__title'])[3]
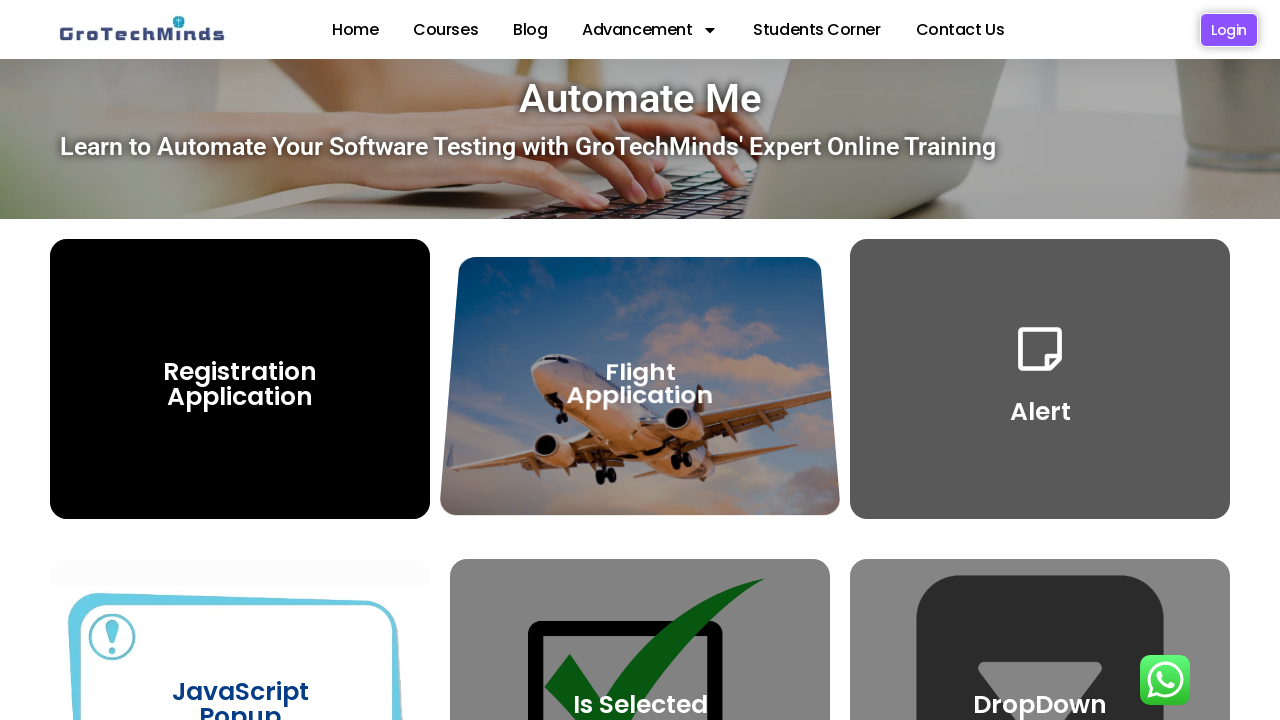

Clicked the button that appeared after hovering to navigate to flight booking application at (640, 414) on (//a[@class='elementor-flip-box__button elementor-button elementor-size-sm'])[2]
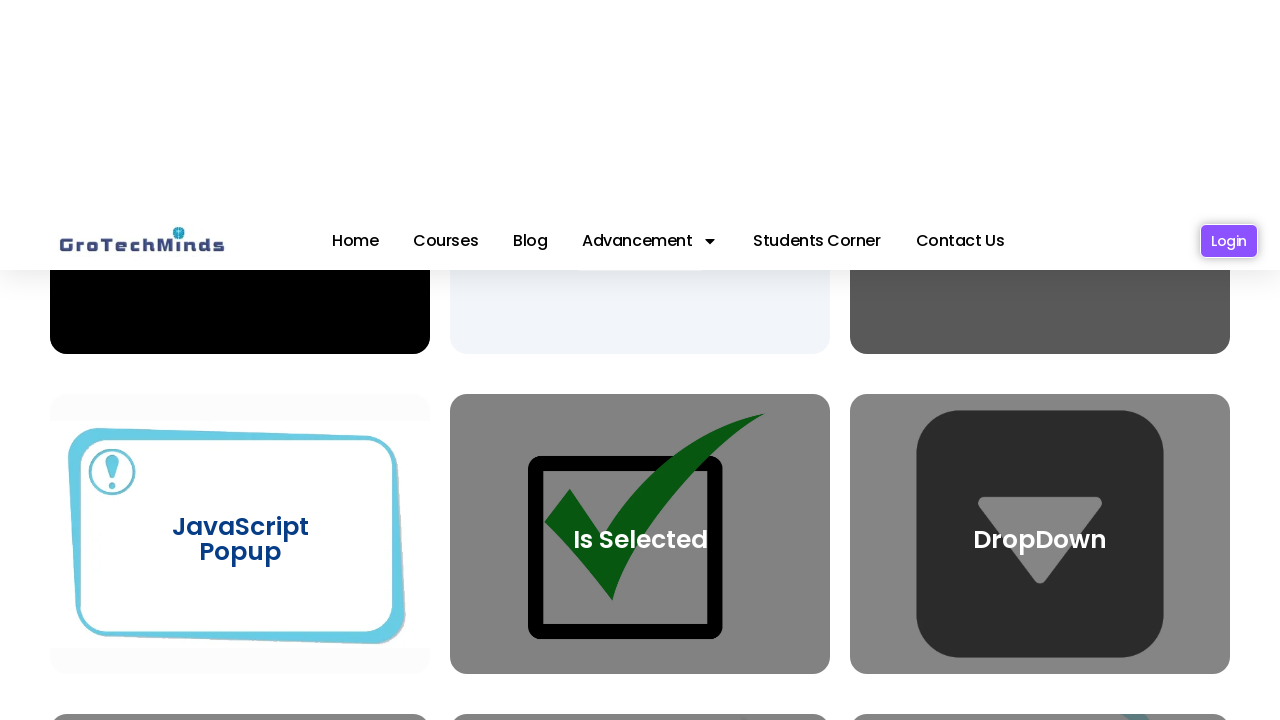

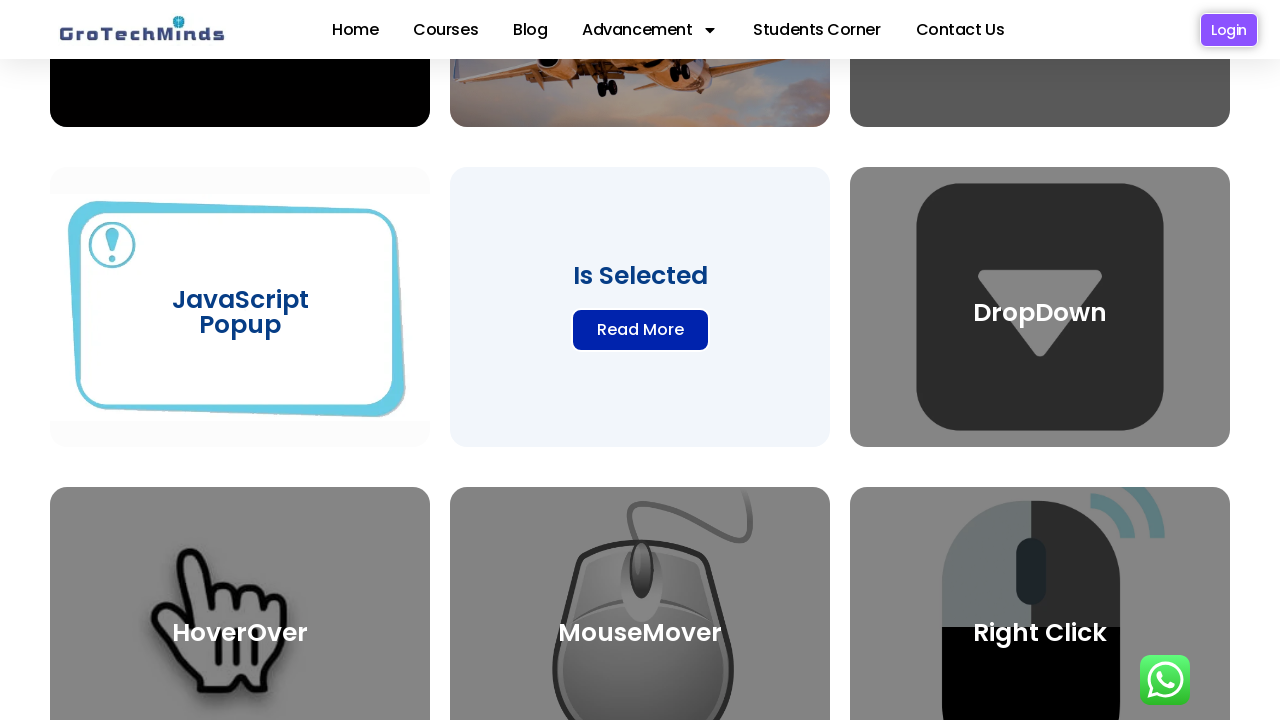